Tests dropdown selection by selecting different options using text and value

Starting URL: https://the-internet.herokuapp.com/dropdown

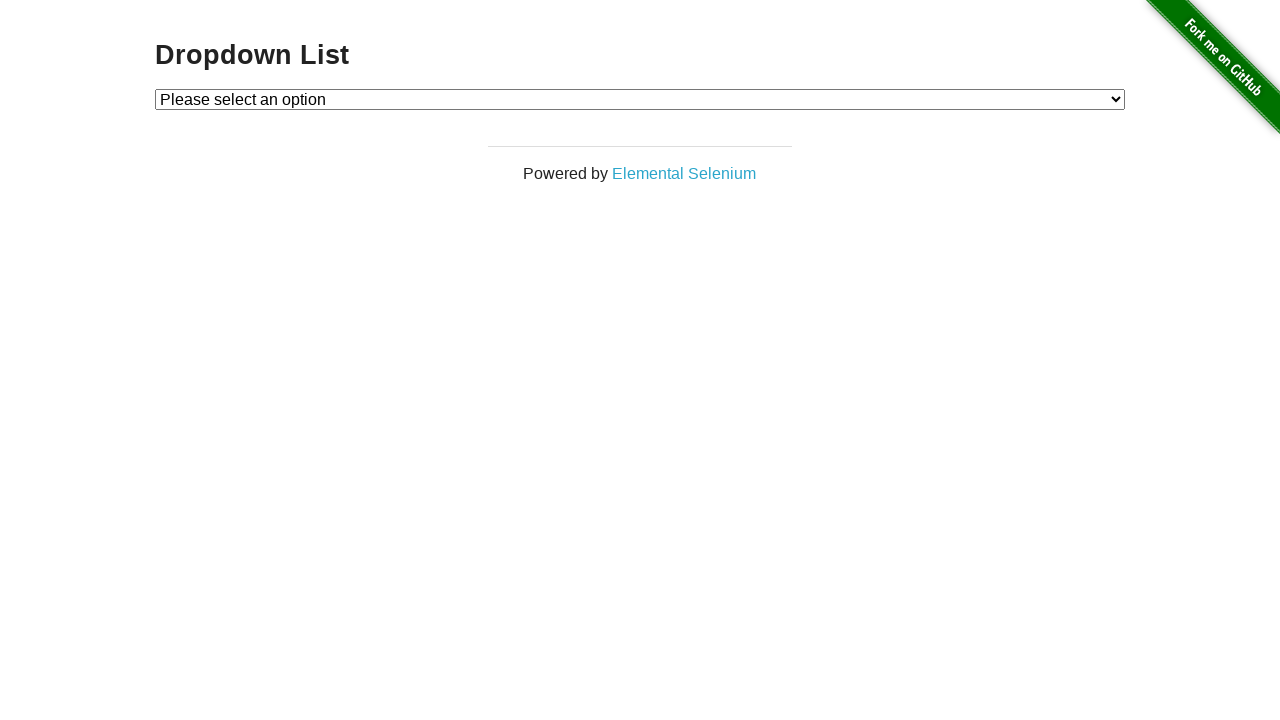

Selected 'Option 1' from dropdown by text on #dropdown
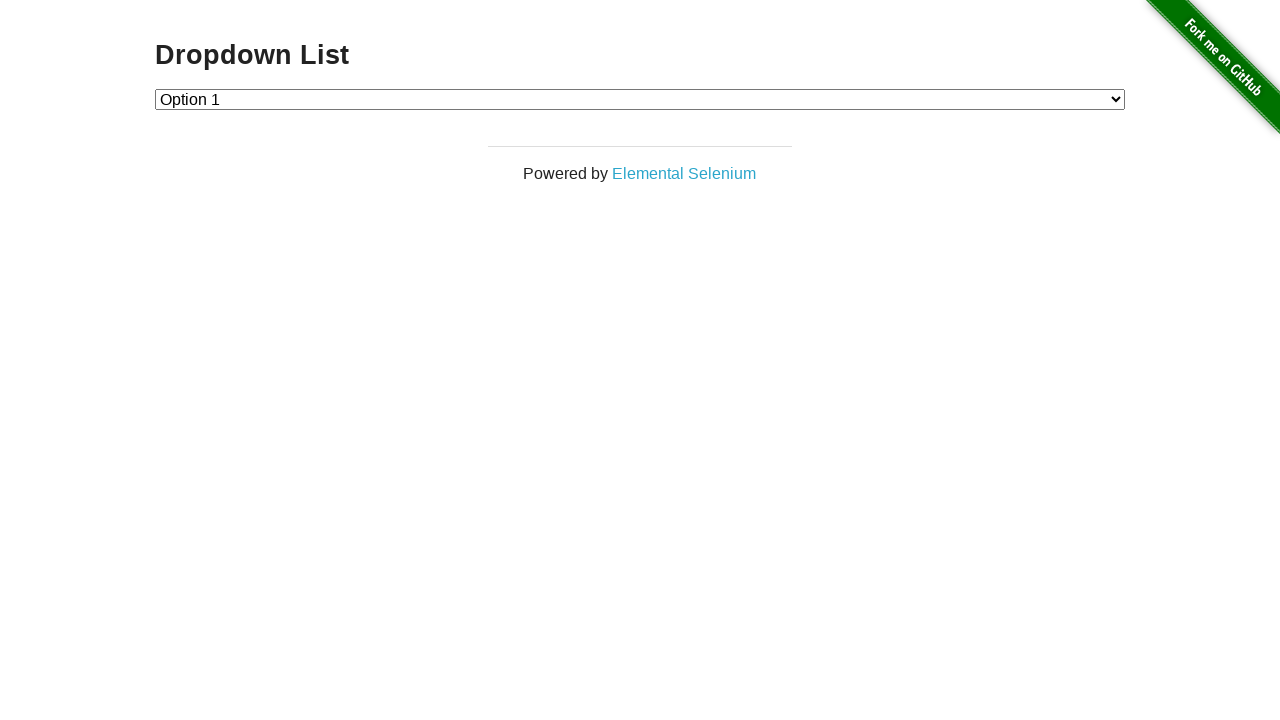

Selected option with value '2' from dropdown on #dropdown
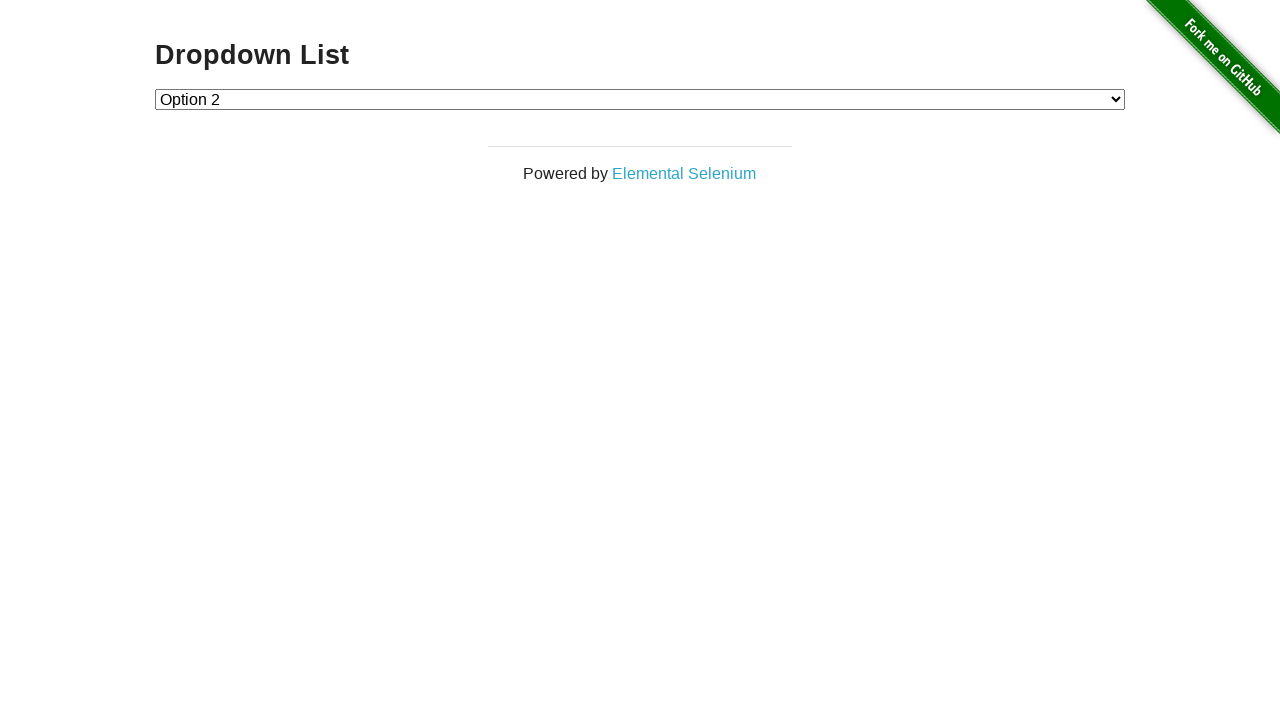

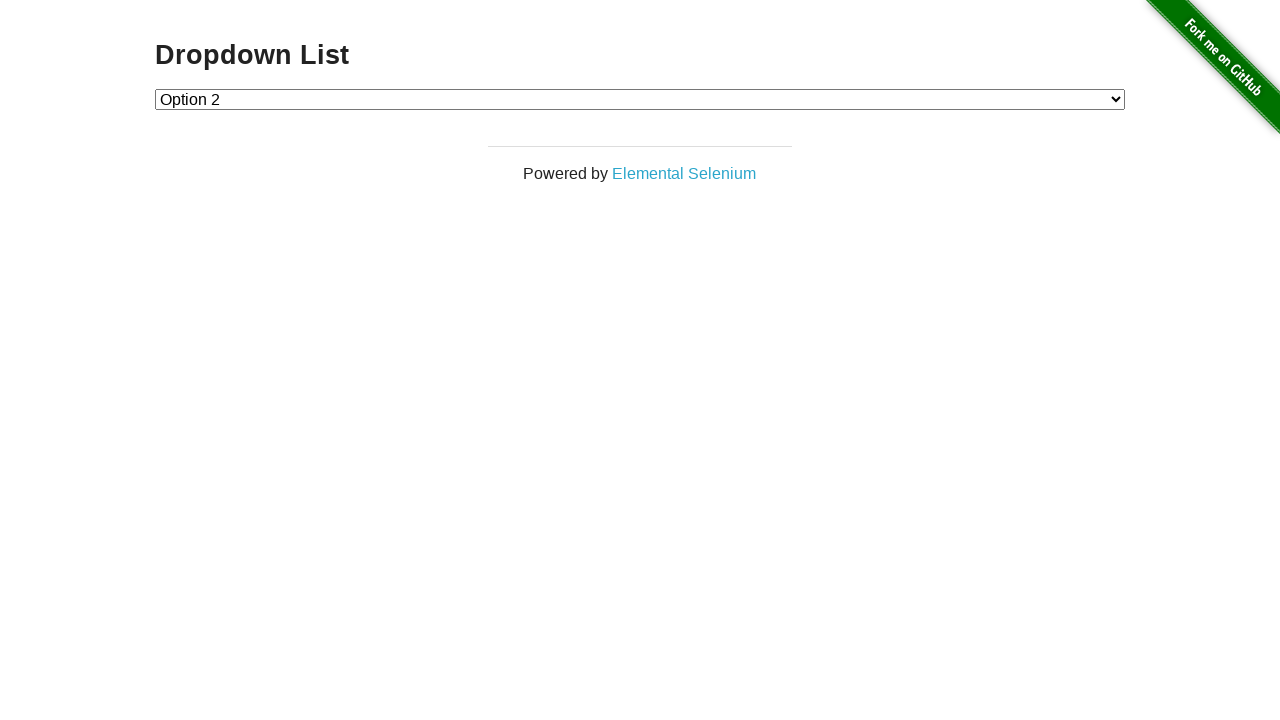